Validates the subscription form section including the SUBSCRIPTION heading, email input box with placeholder, and submit button

Starting URL: https://automationexercise.com/

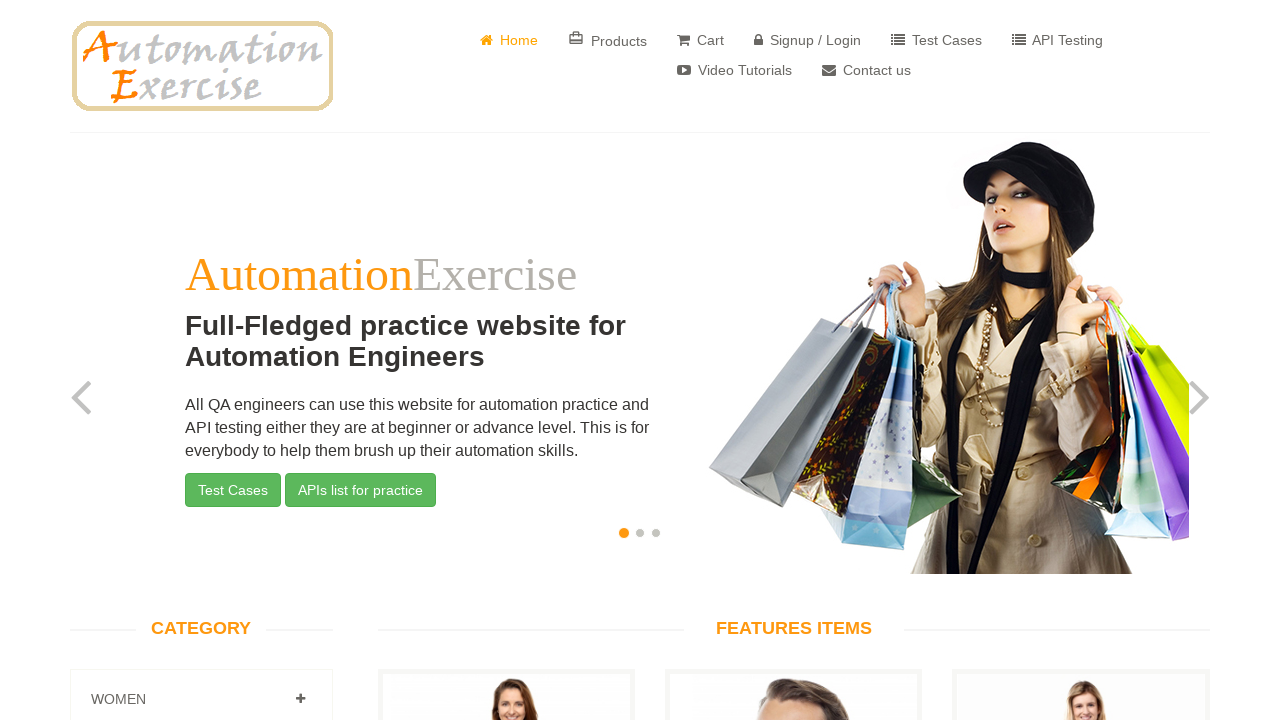

Scrolled to bottom of page to view subscription section
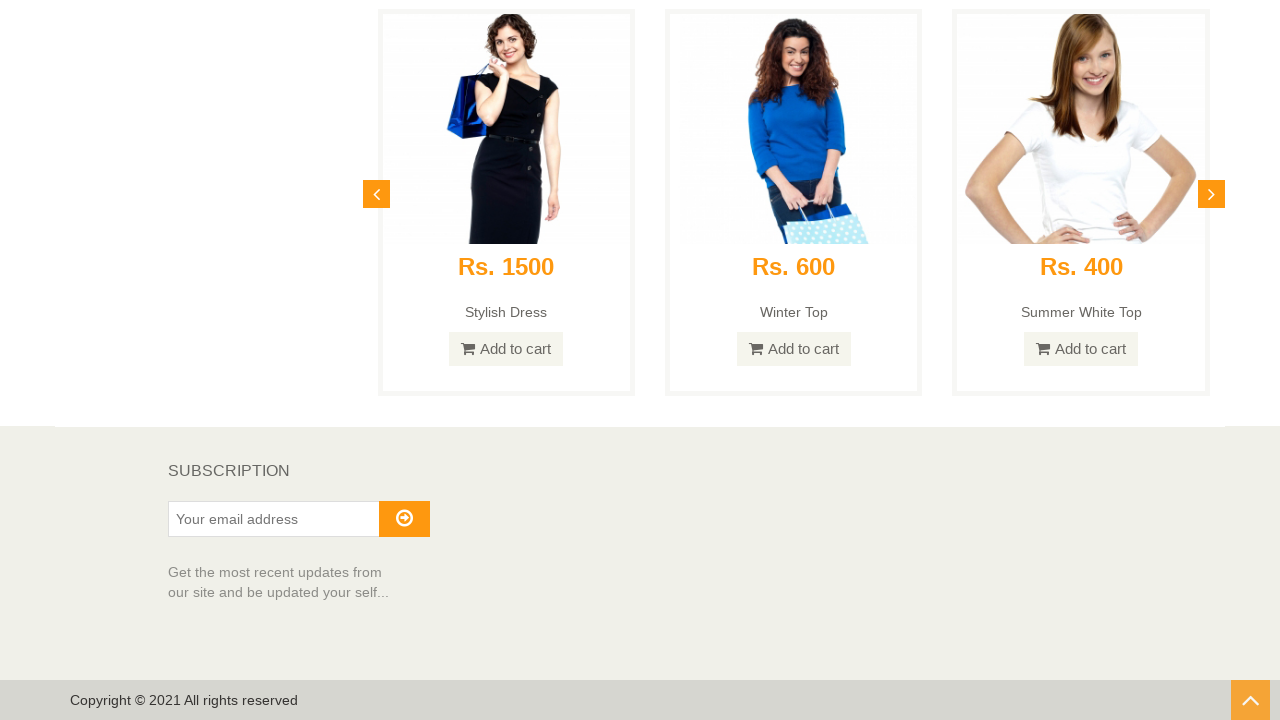

SUBSCRIPTION heading is visible
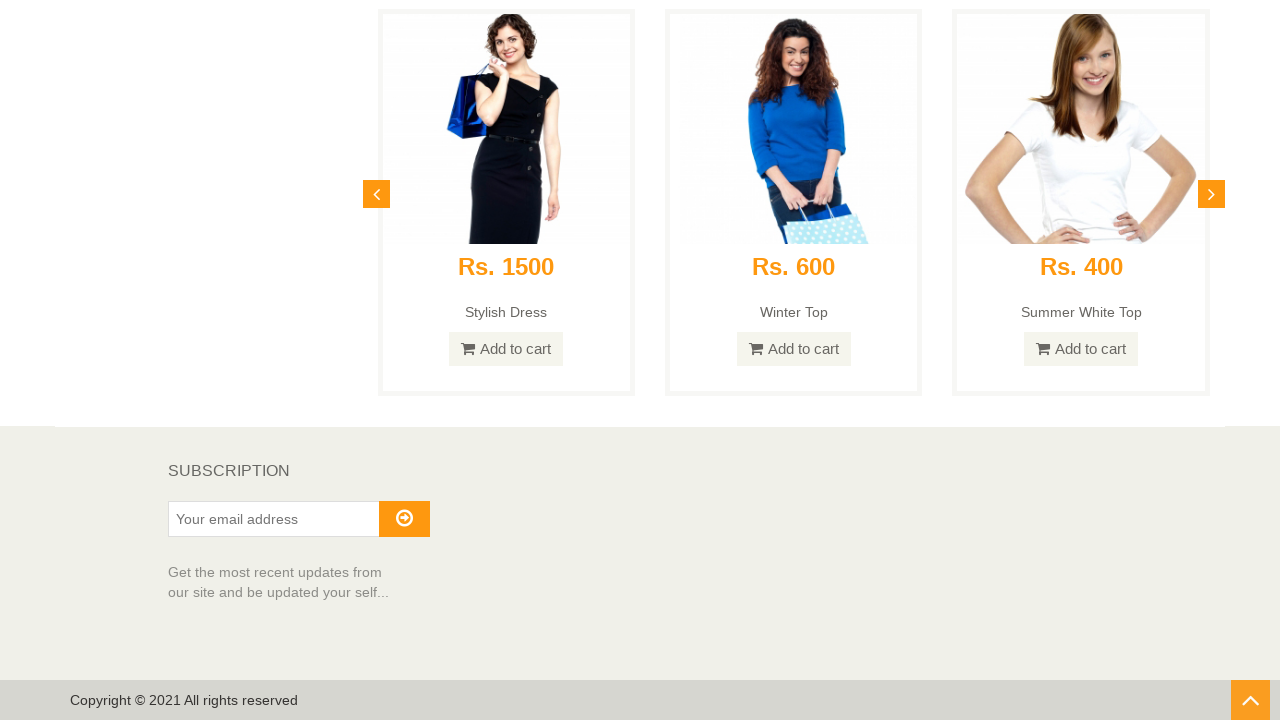

Email input box is visible
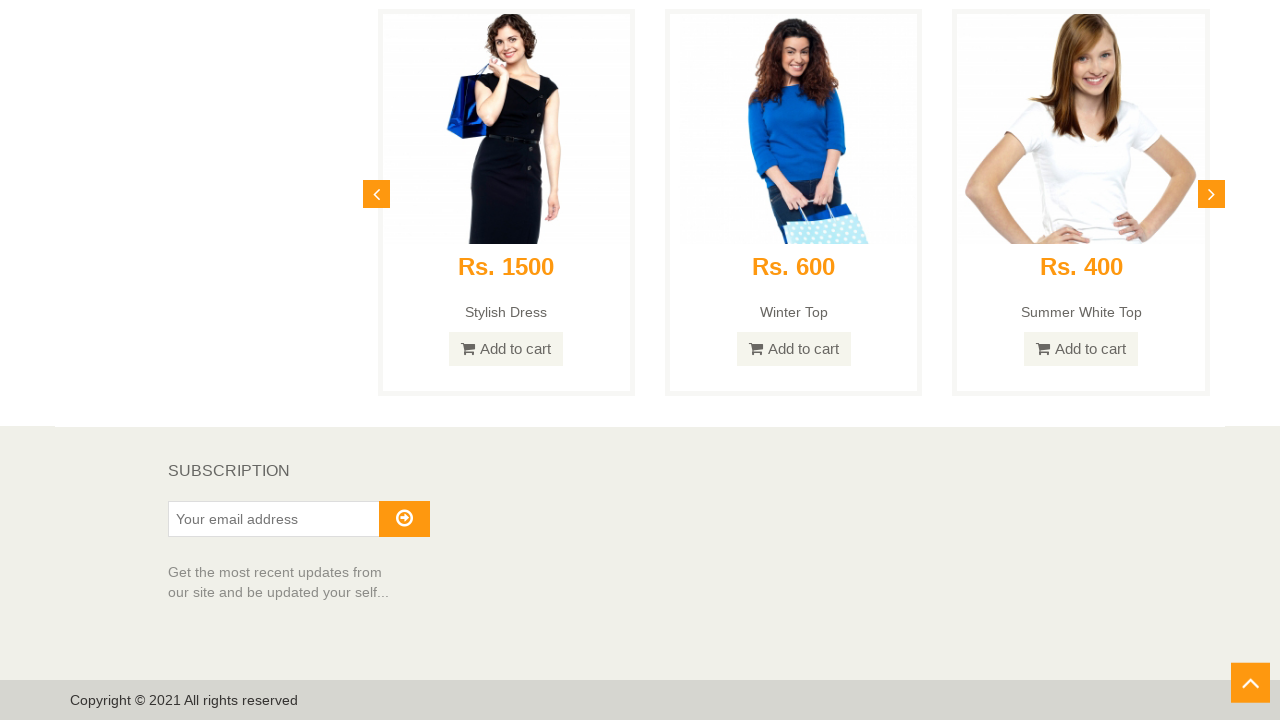

Email input placeholder verified as 'Your email address'
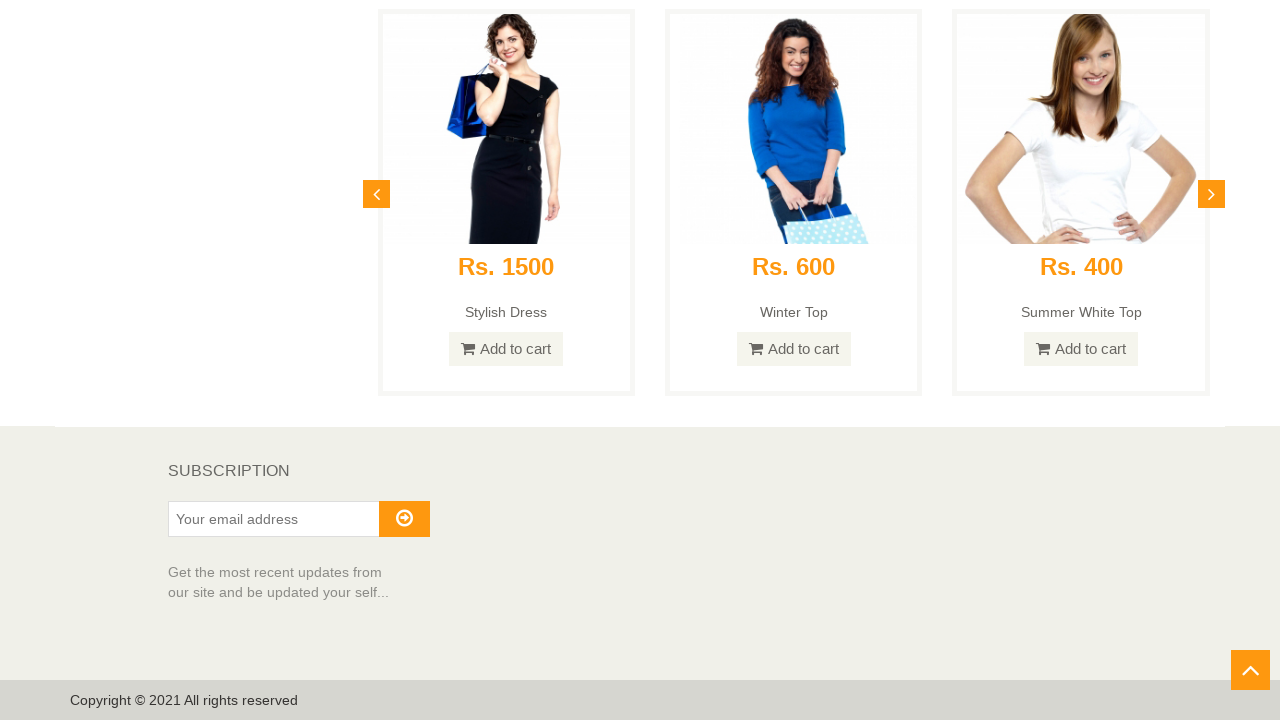

Submit arrow button is visible
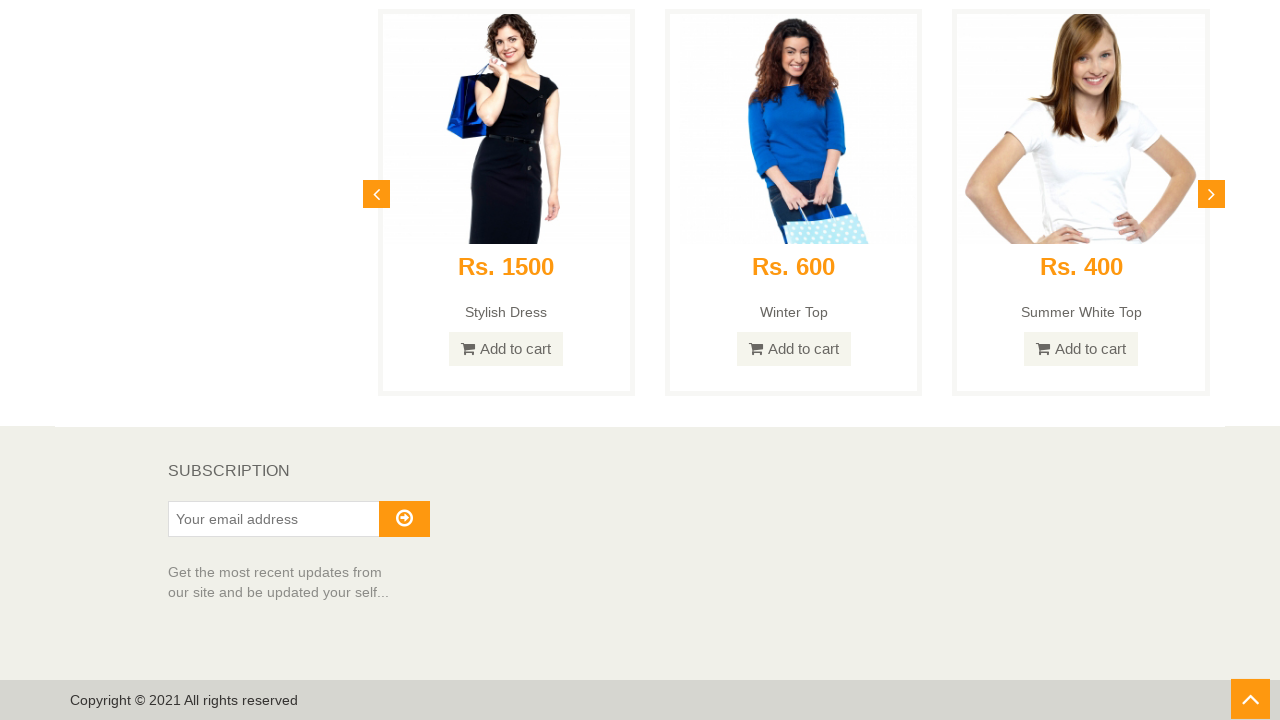

Text under email input box is visible
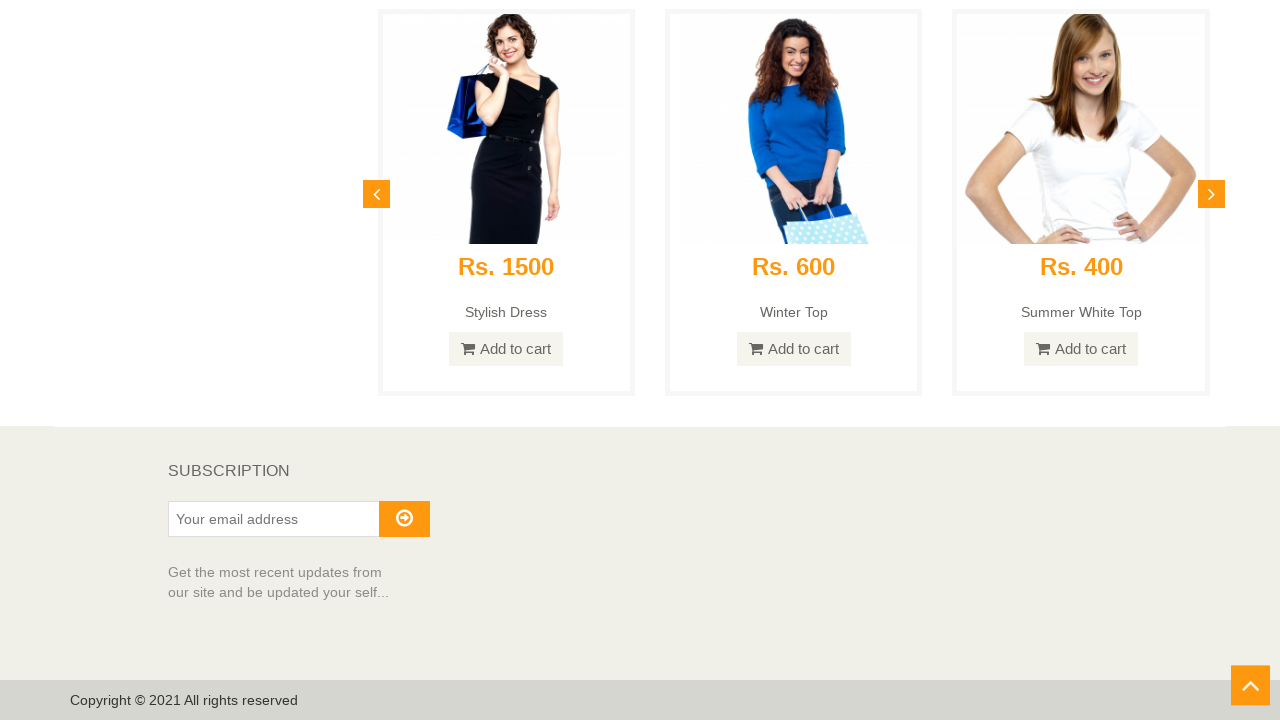

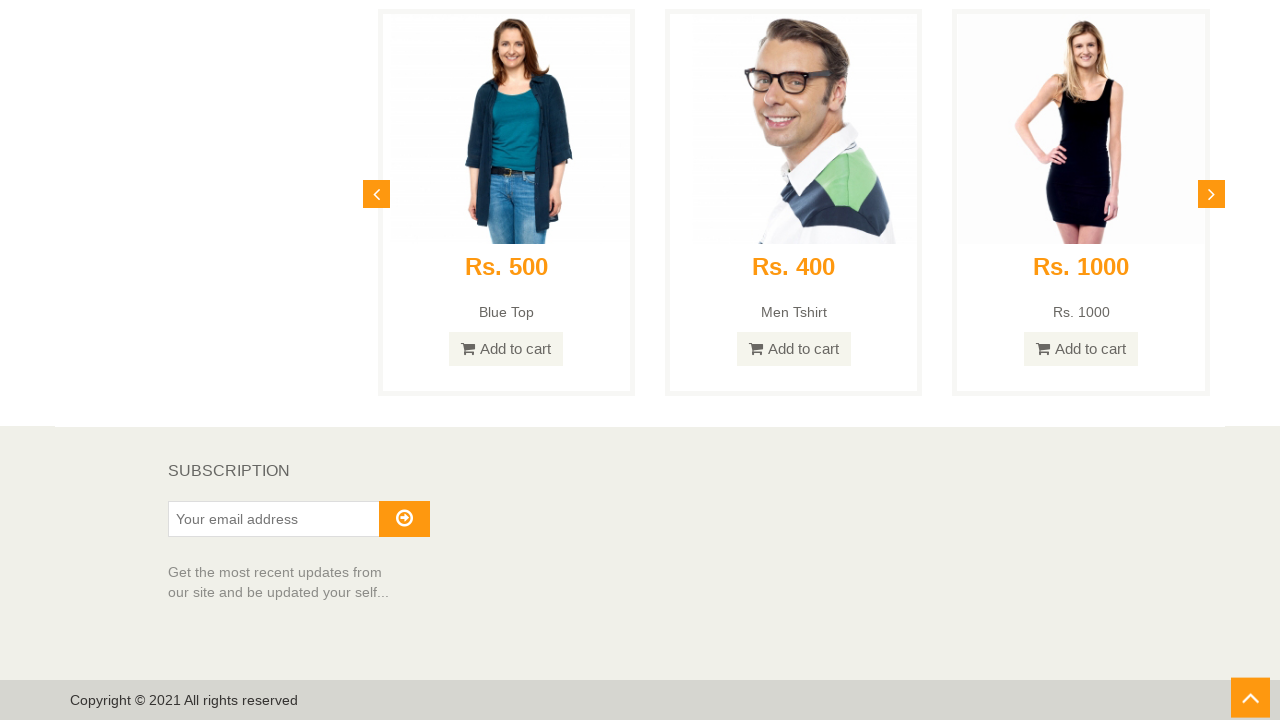